Tests keyboard actions on a text comparison tool by filling a text field, selecting all text, copying it, tabbing to the next field, and pasting the copied text.

Starting URL: https://gotranscript.com/text-compare

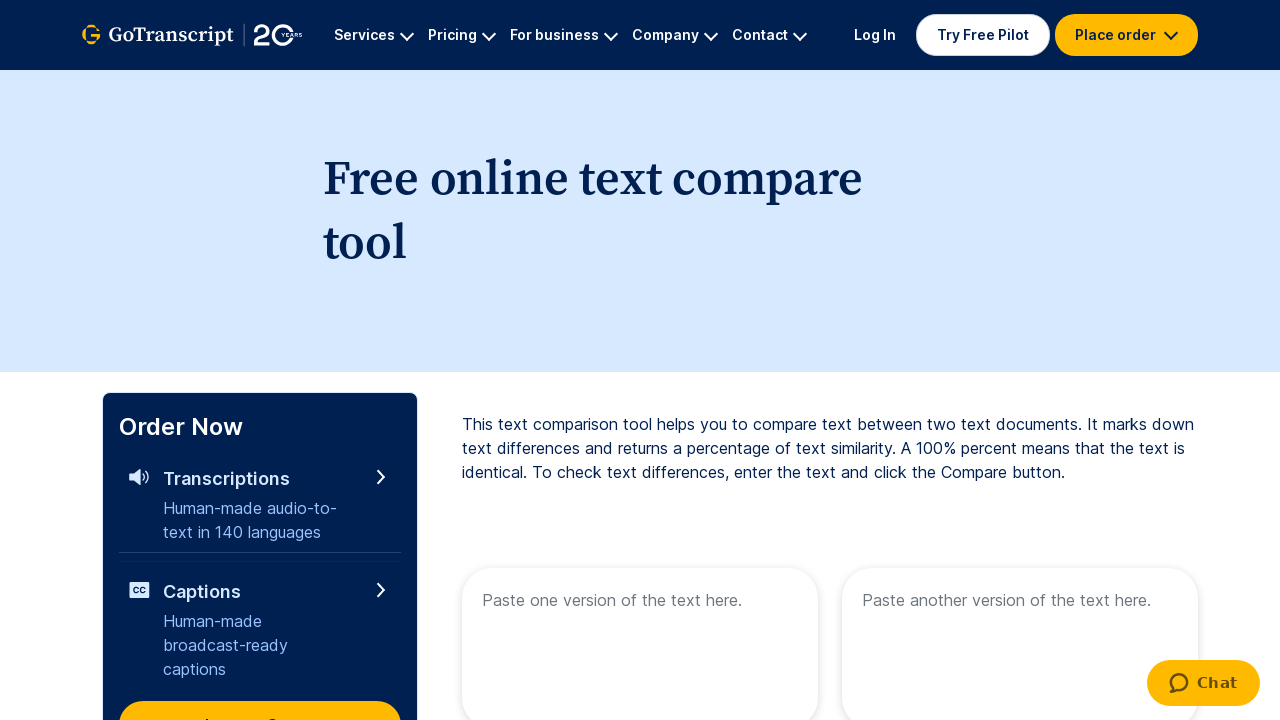

Filled first text area with 'welcome to automation' on [name='text1']
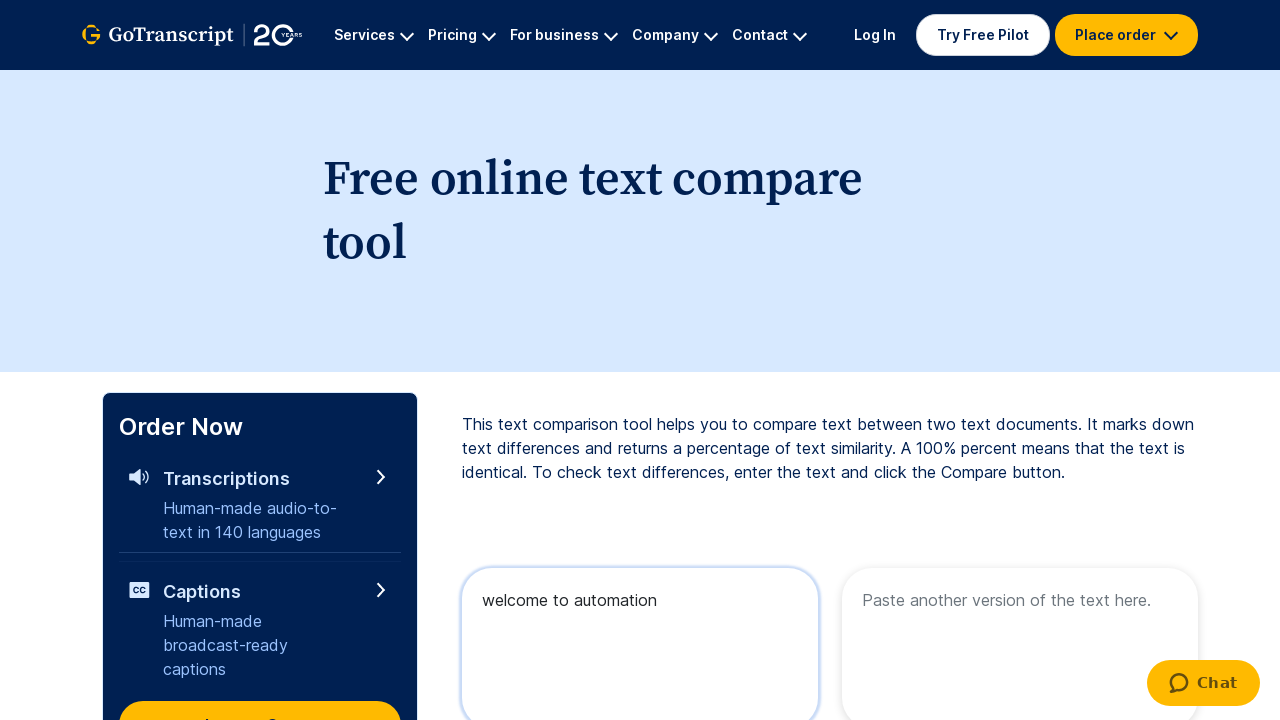

Selected all text using Ctrl+A keyboard shortcut
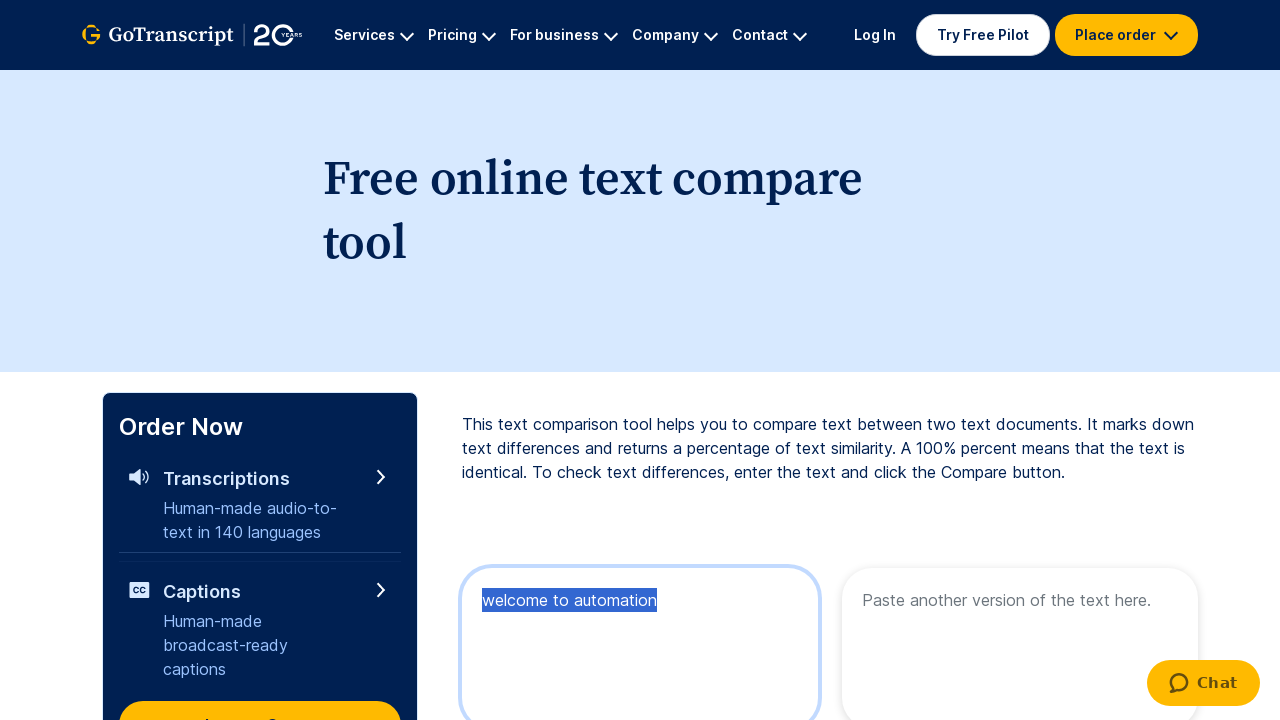

Copied selected text using Ctrl+C keyboard shortcut
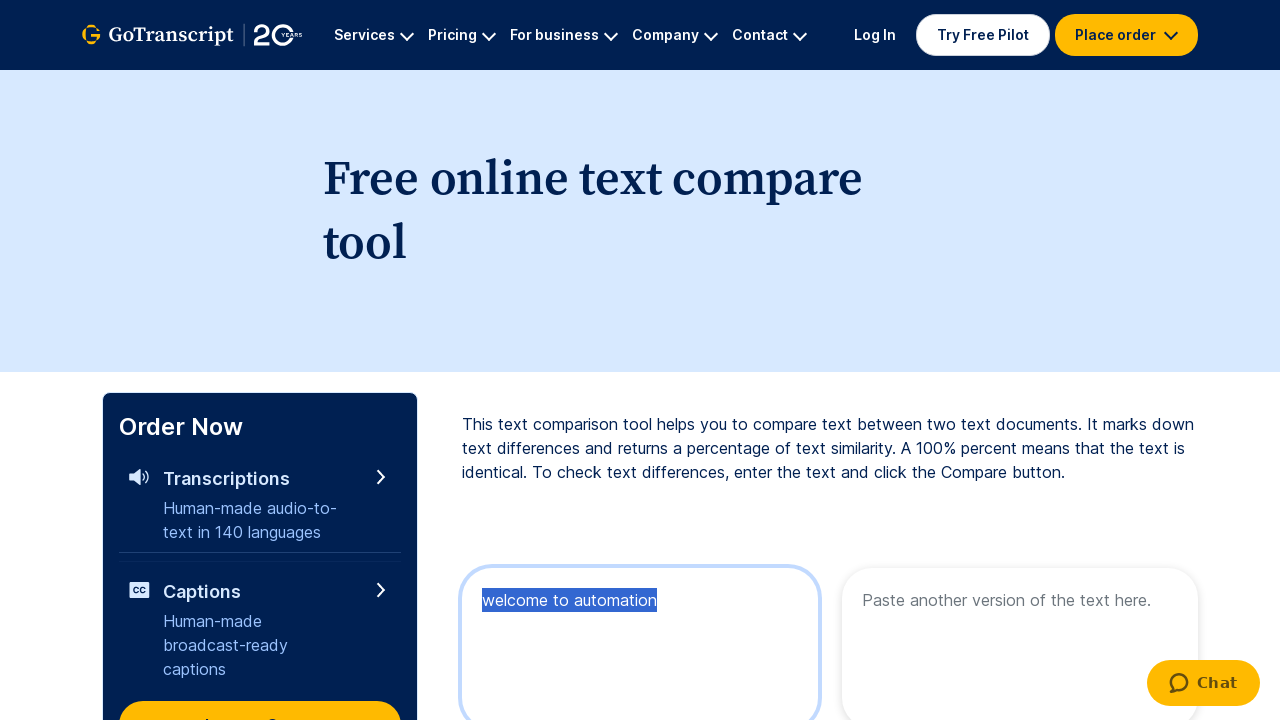

Pressed Tab key down to navigate to next field
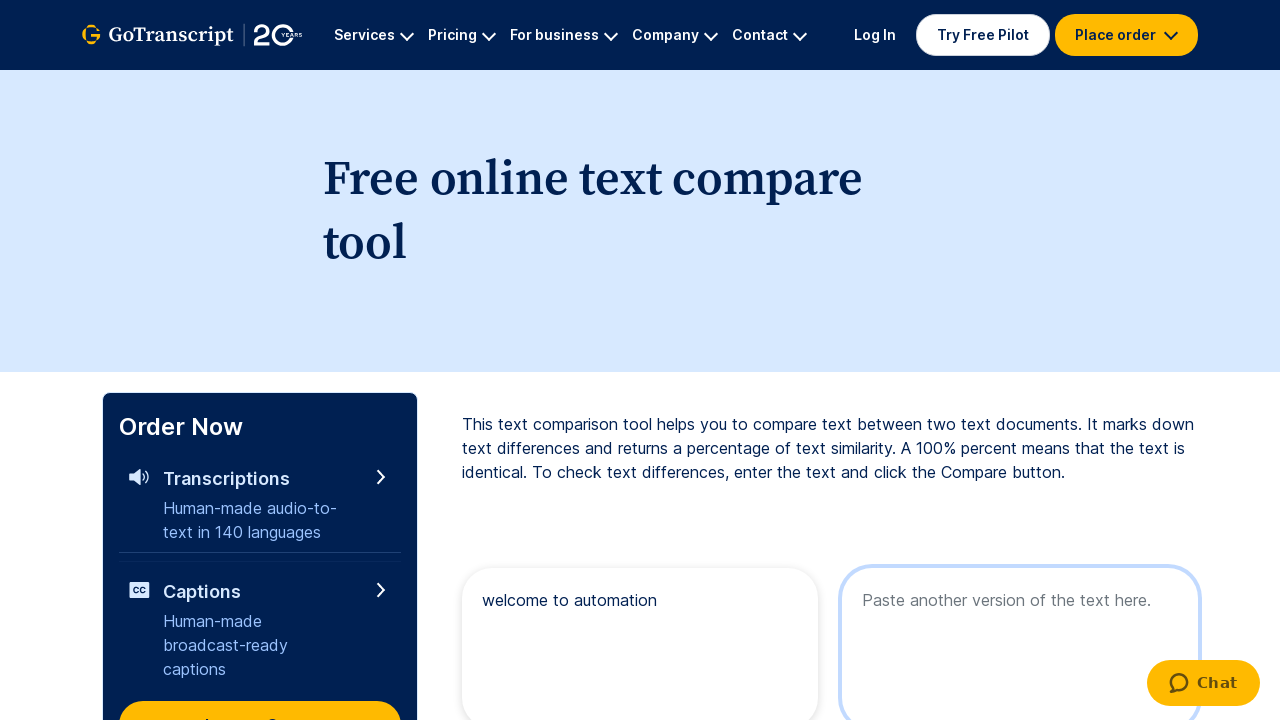

Released Tab key
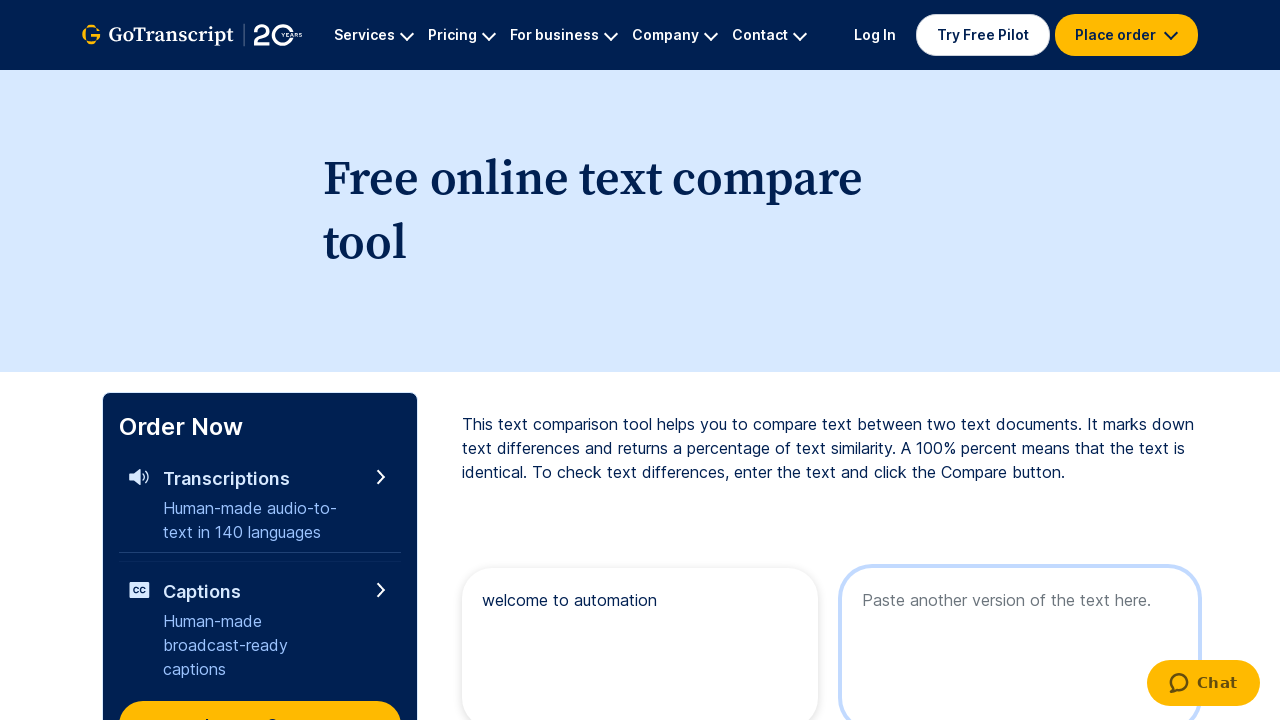

Pasted copied text using Ctrl+V keyboard shortcut
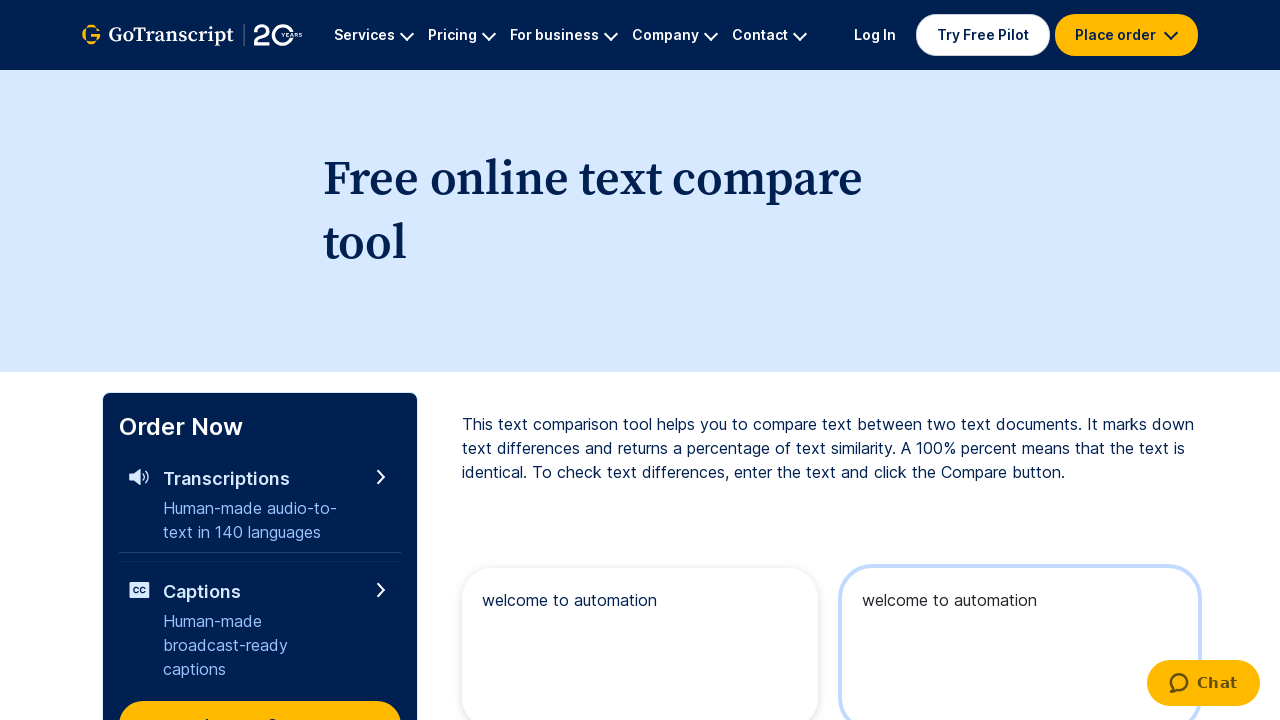

Waited 2 seconds for paste action to complete
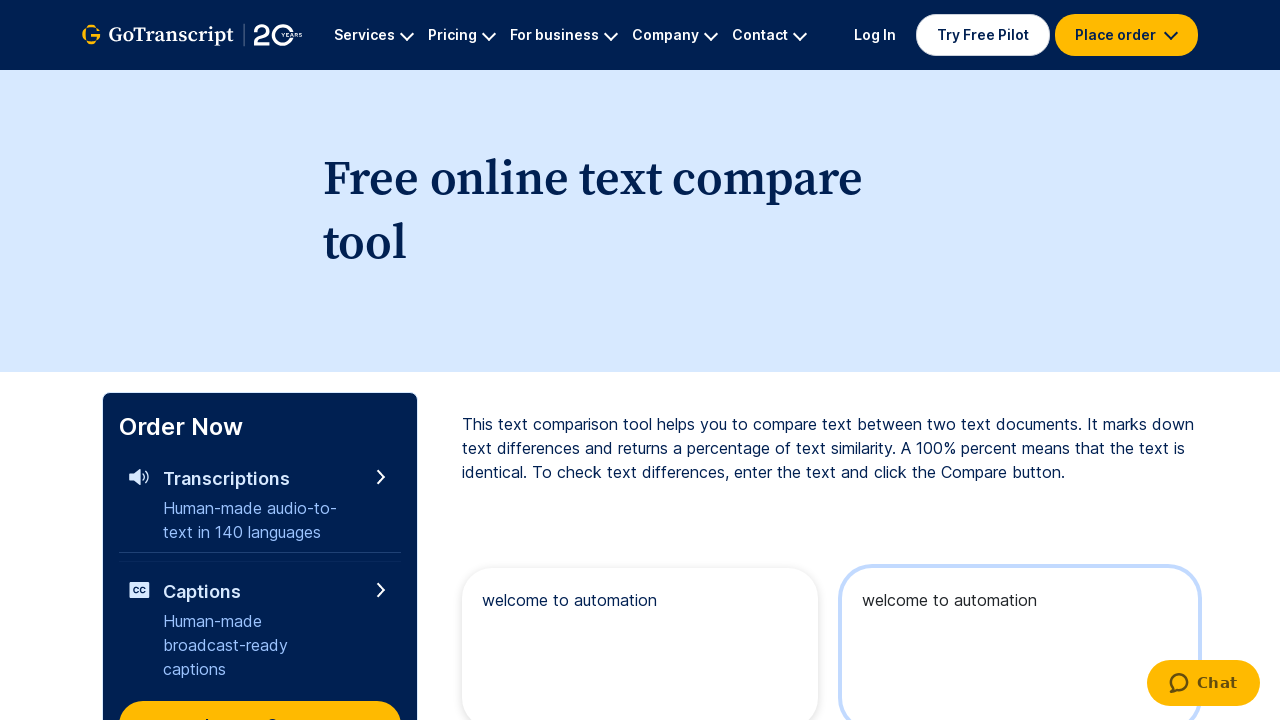

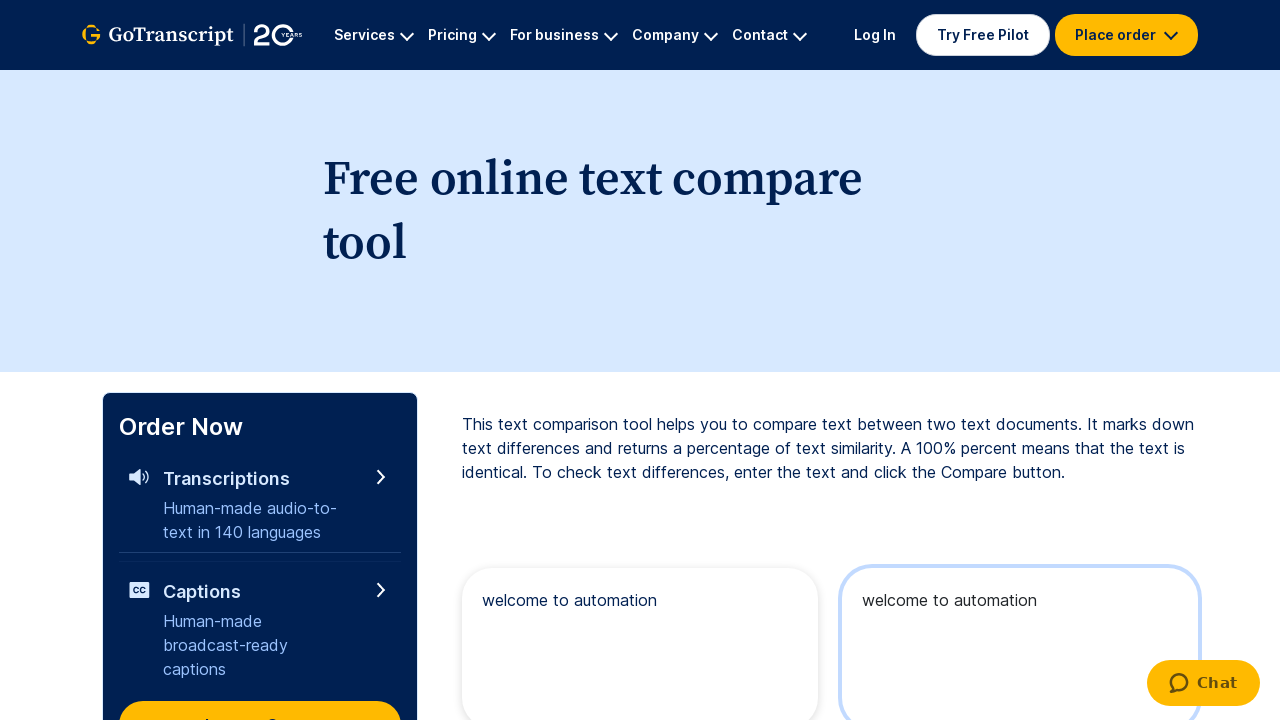